Closes the application (cleanup step with no browser actions)

Starting URL: https://opensource-demo.orangehrmlive.com/web/index.php/auth/login

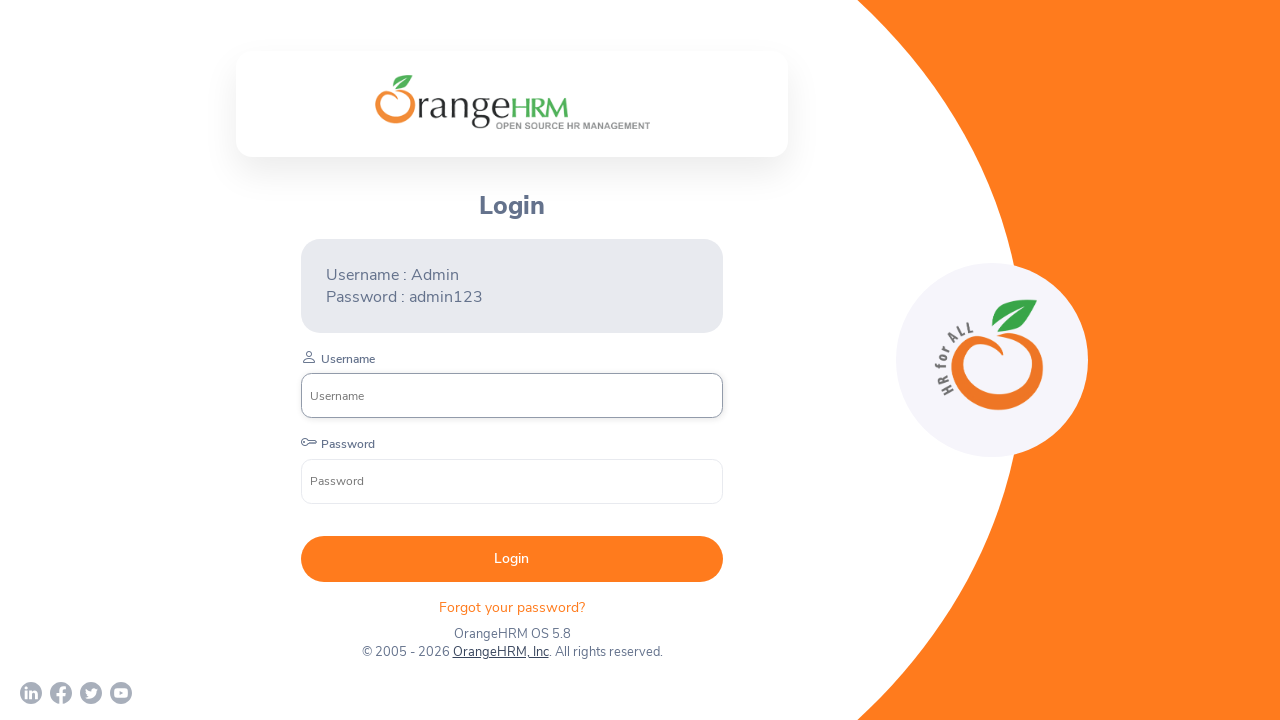

Application closed - cleanup step completed
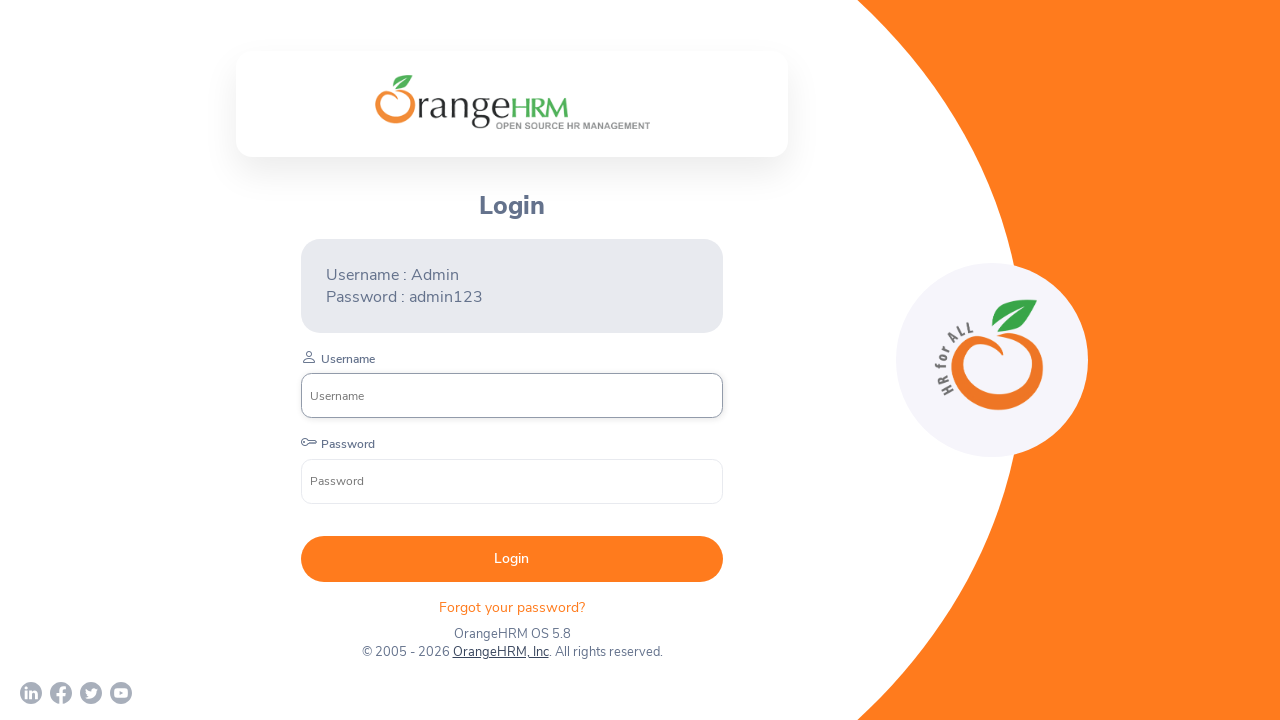

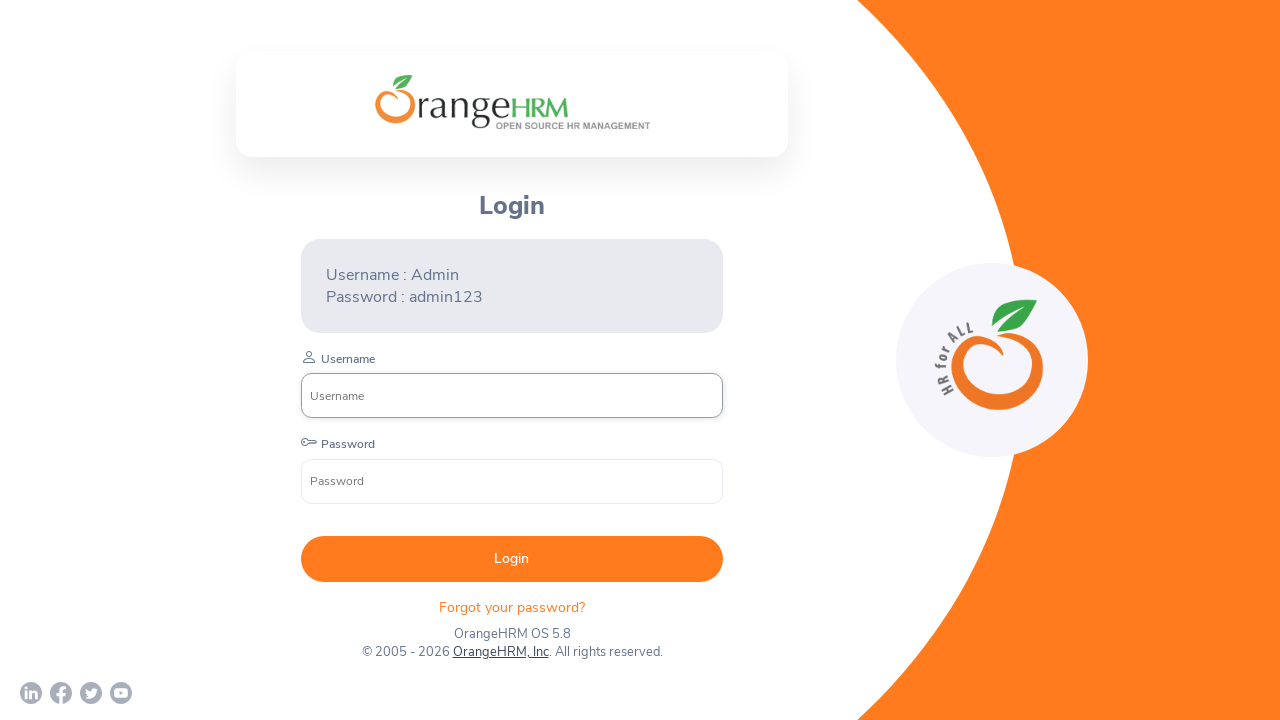